Tests mouse hover and right-click (context click) actions by hovering over a "mousehover" element and then performing a right-click on the "Top" link.

Starting URL: https://rahulshettyacademy.com/AutomationPractice/

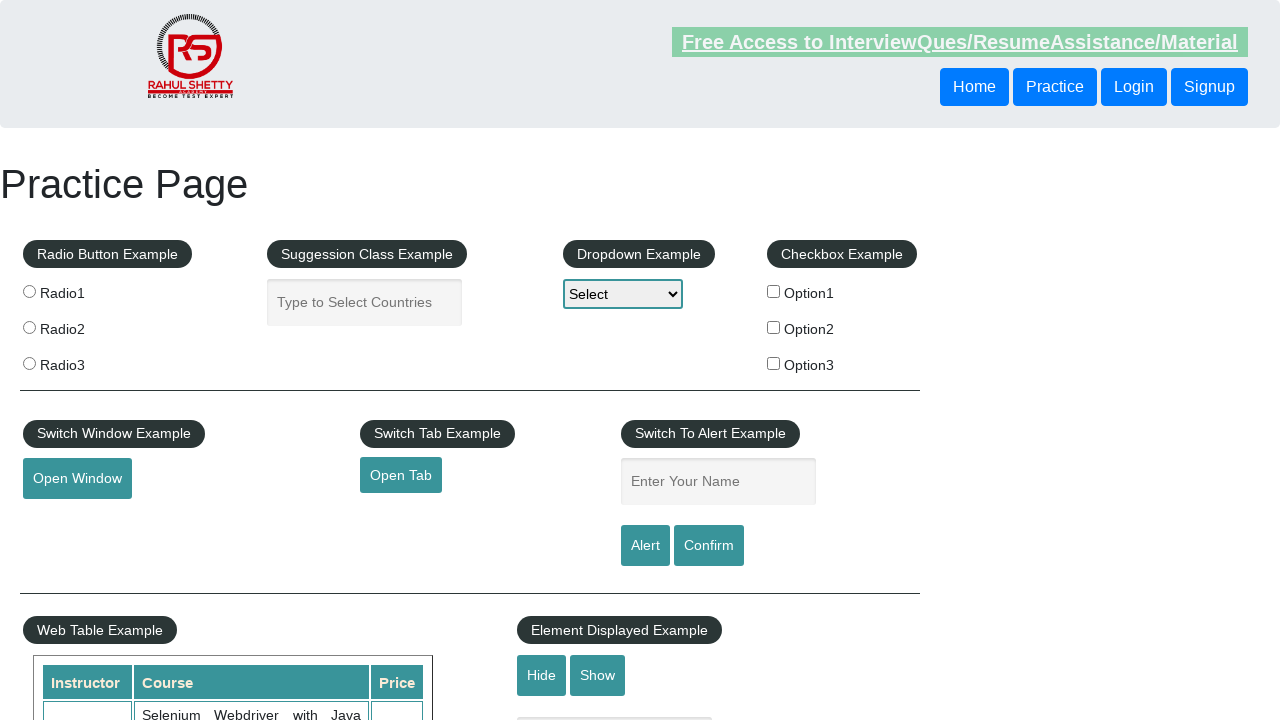

Hovered over mousehover element to reveal dropdown at (83, 361) on #mousehover
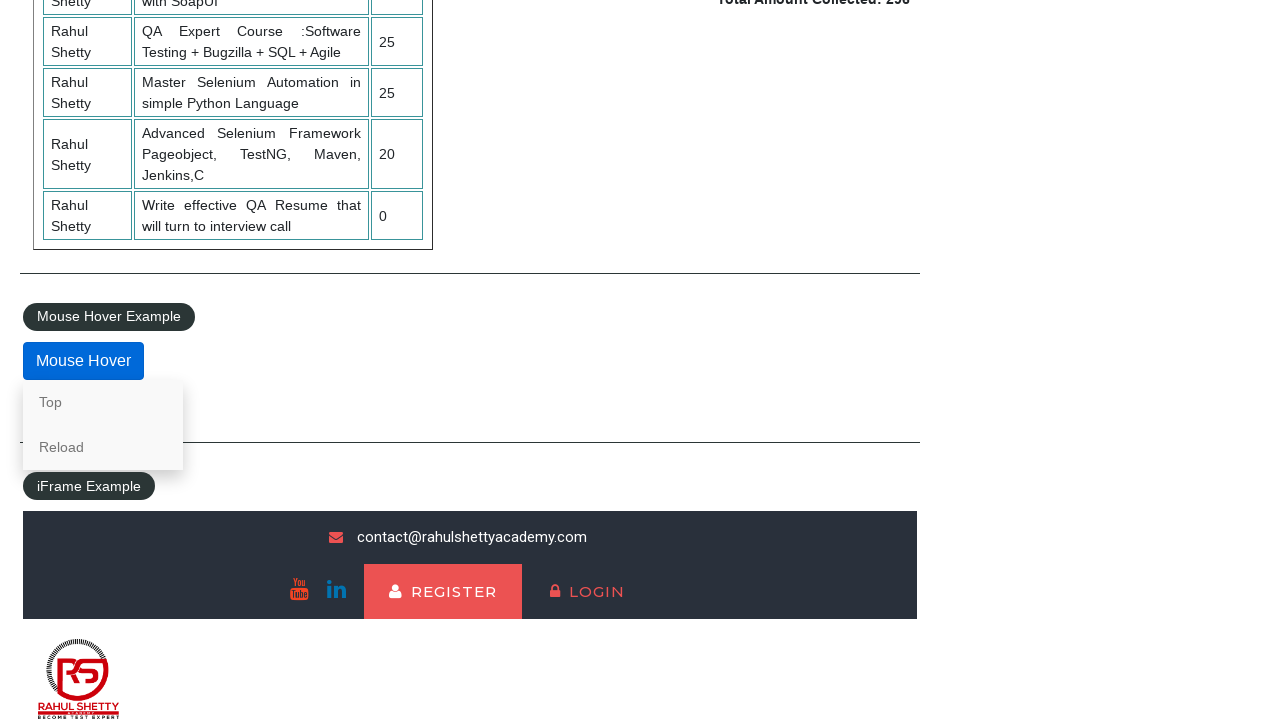

Right-clicked on the Top link to open context menu at (103, 402) on text=Top
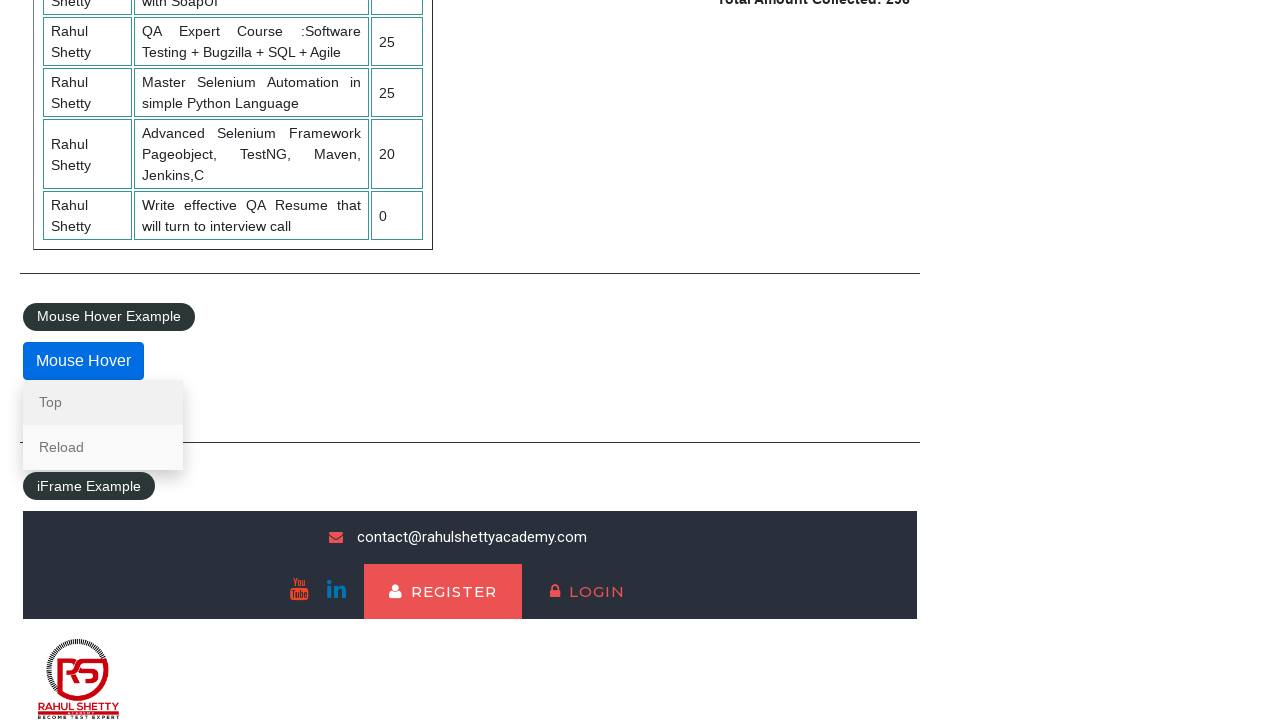

Waited 2 seconds to observe context menu
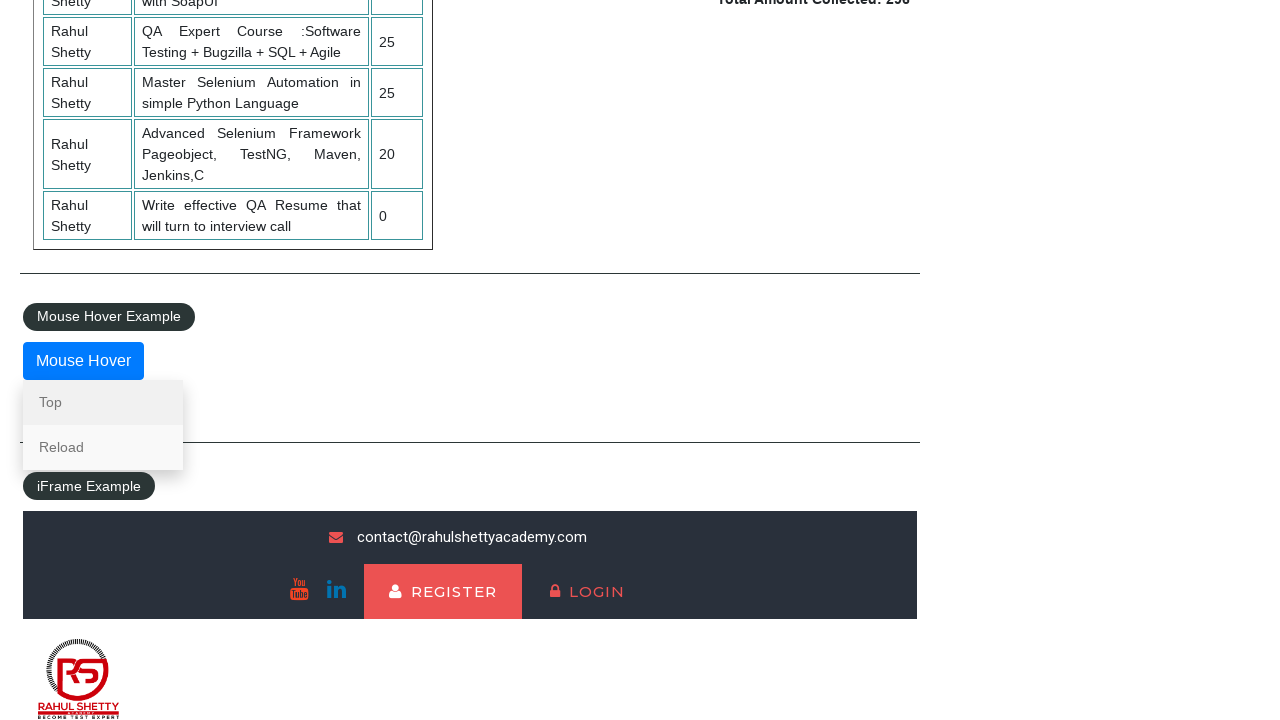

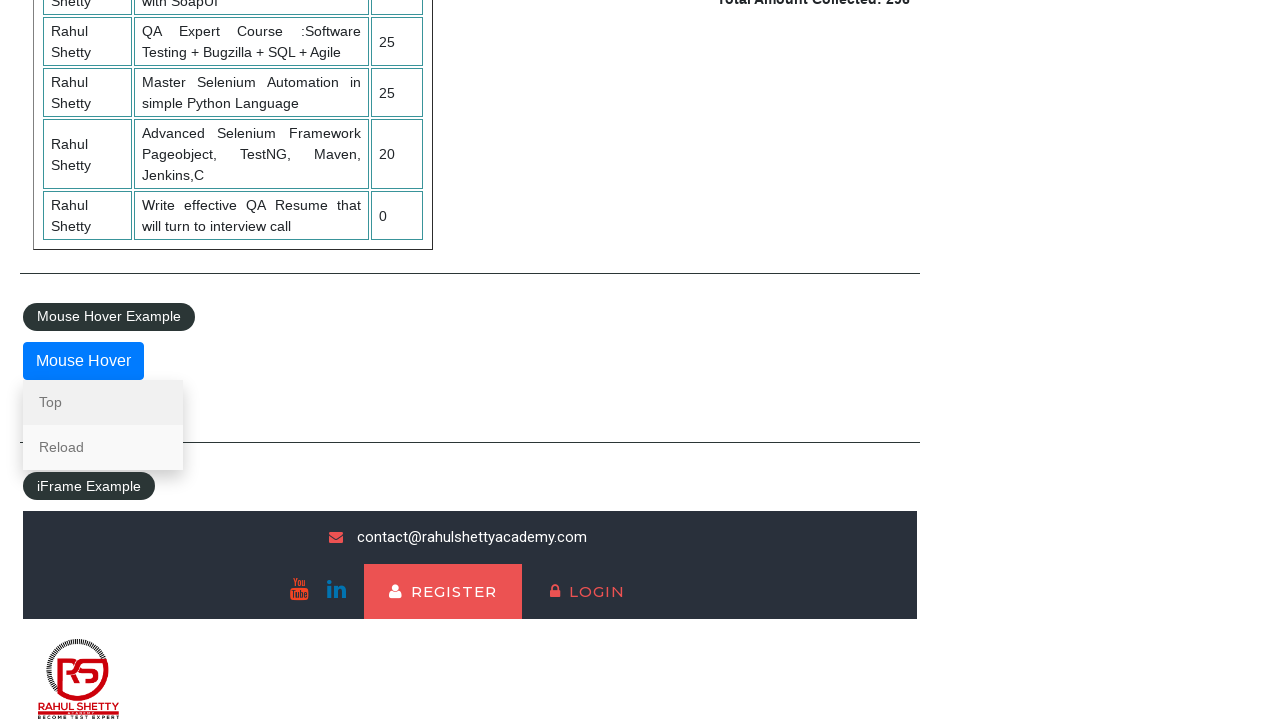